Tests adding a record to a web table by filling name, age, and selecting country from a dropdown, then clicking the Add Record button.

Starting URL: https://claruswaysda.github.io/addRecordWebTable.html

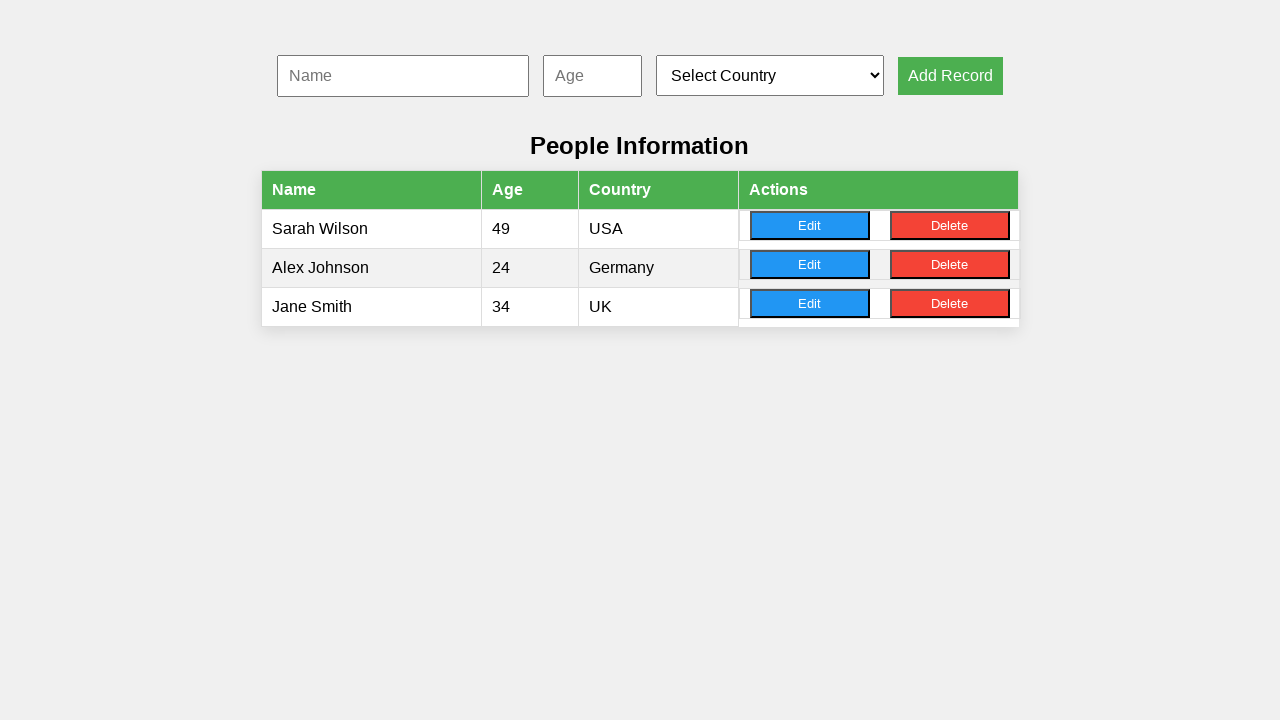

Filled name input field with 'John Smith' on #nameInput
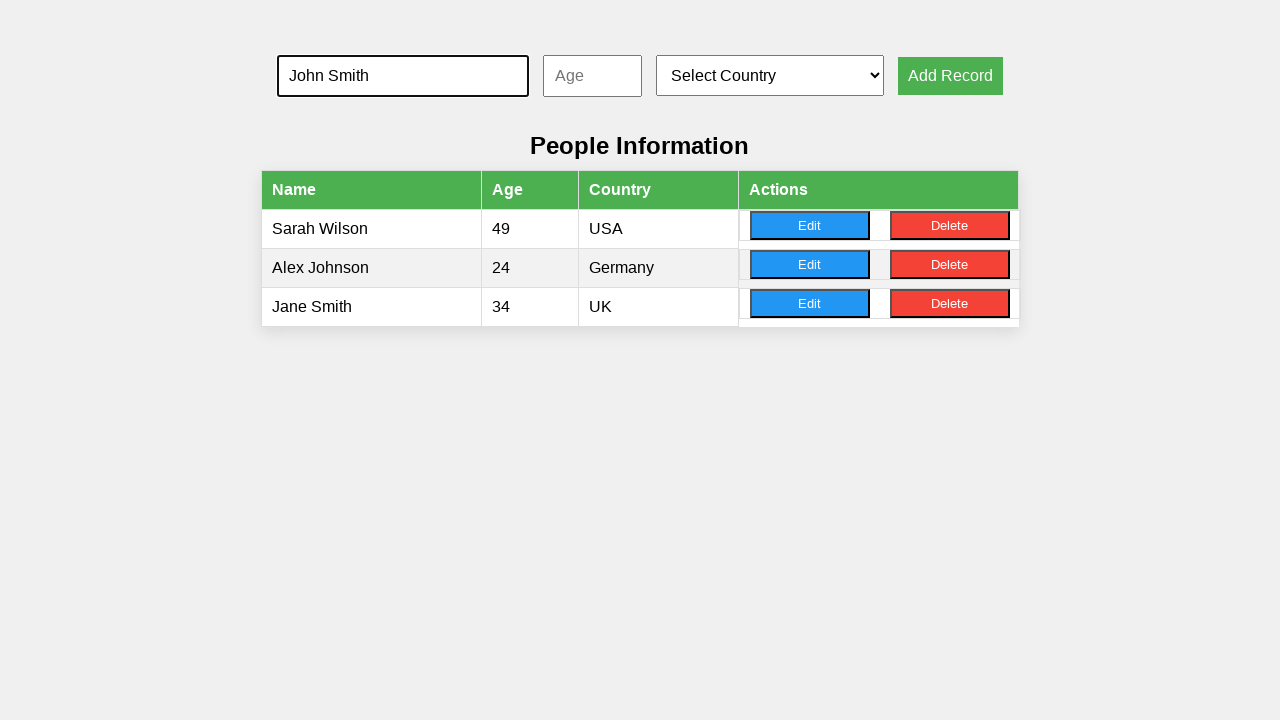

Filled age input field with '32' on #ageInput
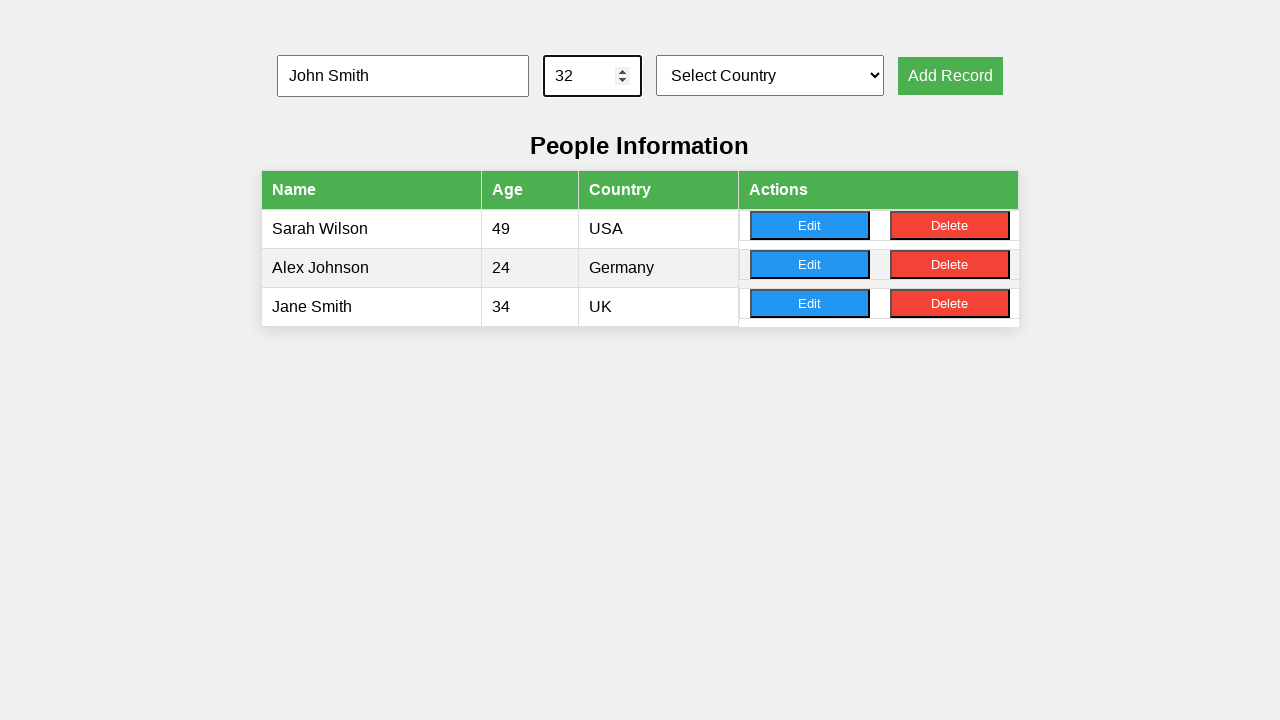

Selected 'Germany' from country dropdown on #countrySelect
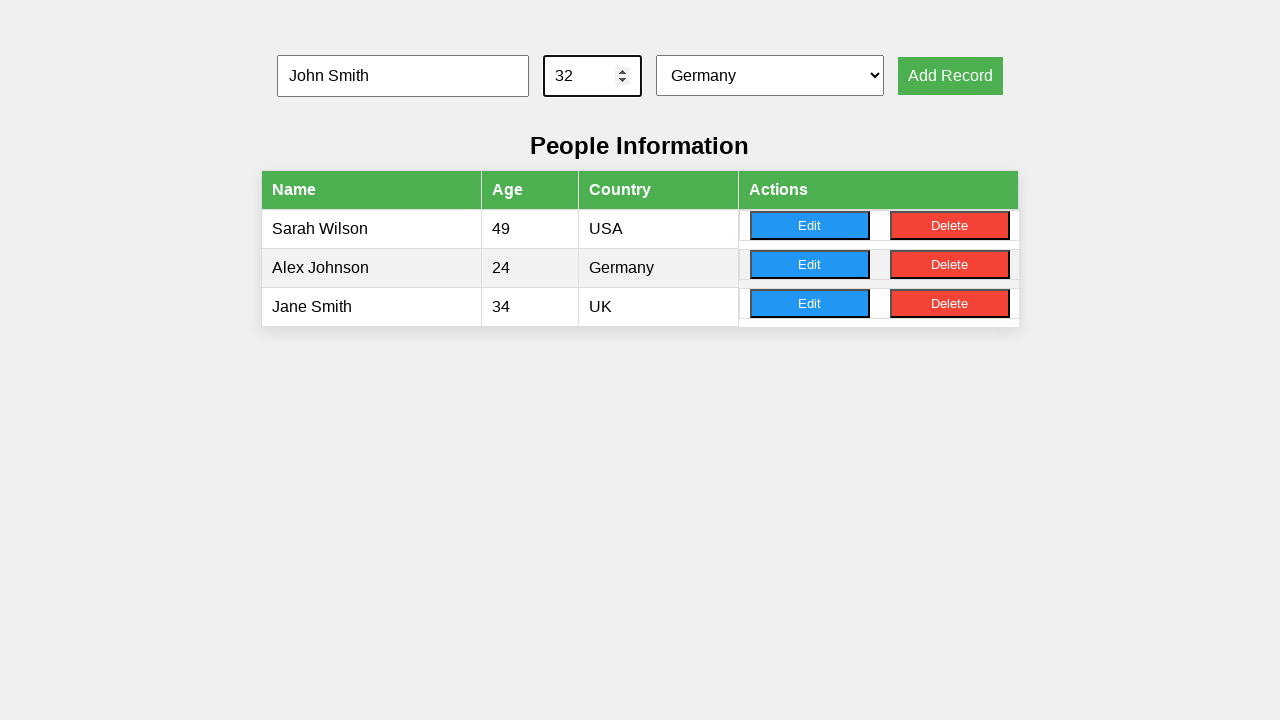

Clicked 'Add Record' button to submit the form at (950, 76) on xpath=//button[text()='Add Record']
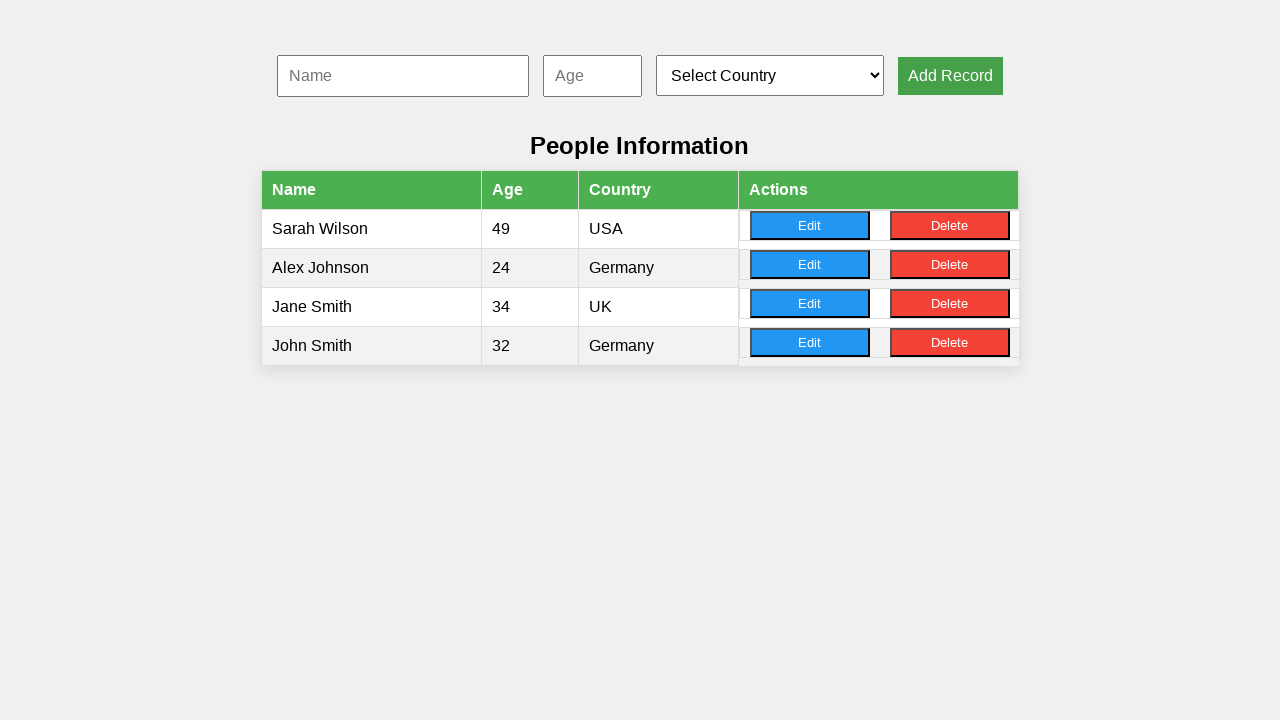

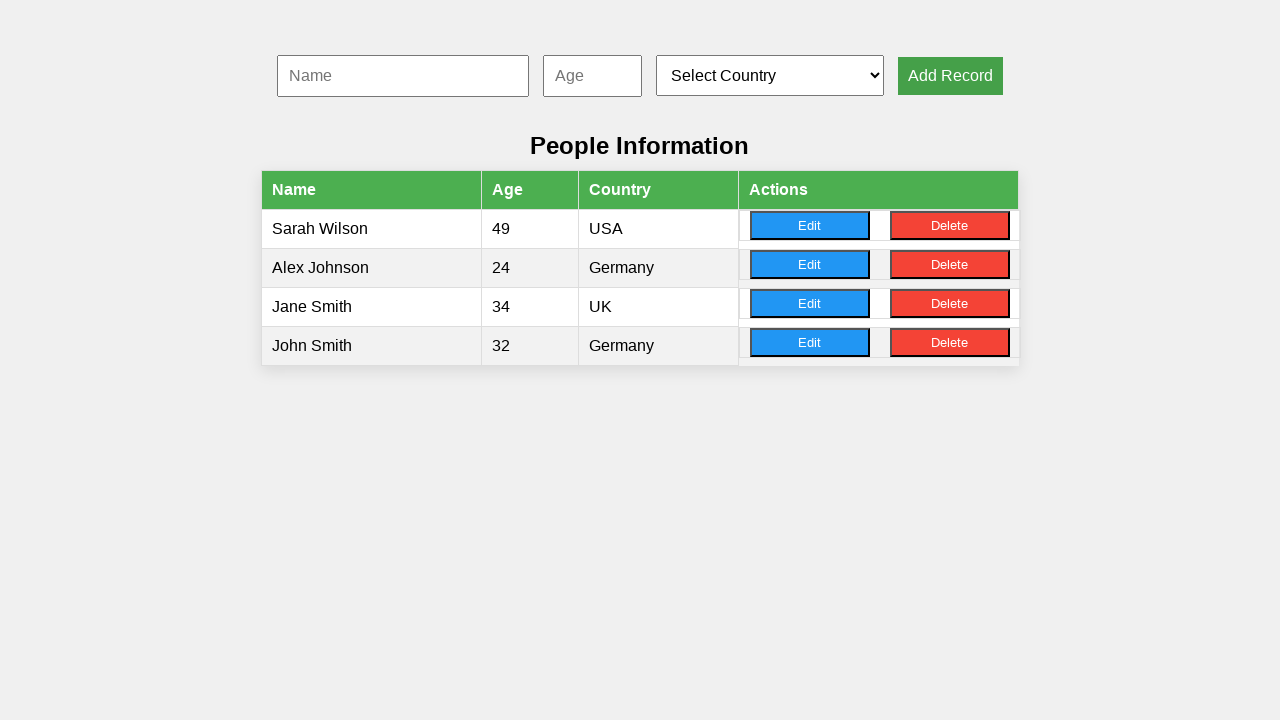